Tests drag and drop functionality on jQueryUI demo page by dragging a source element and dropping it onto a target element within an iframe

Starting URL: https://jqueryui.com/droppable/

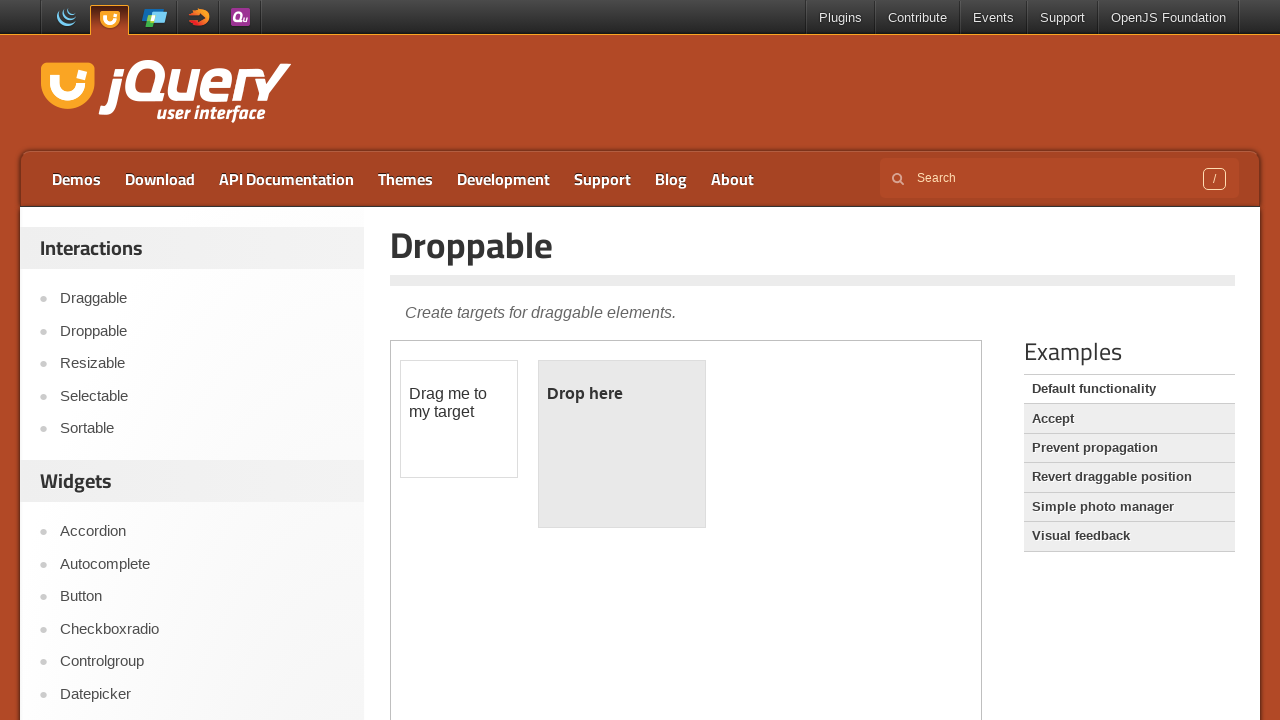

Located the iframe containing the droppable demo
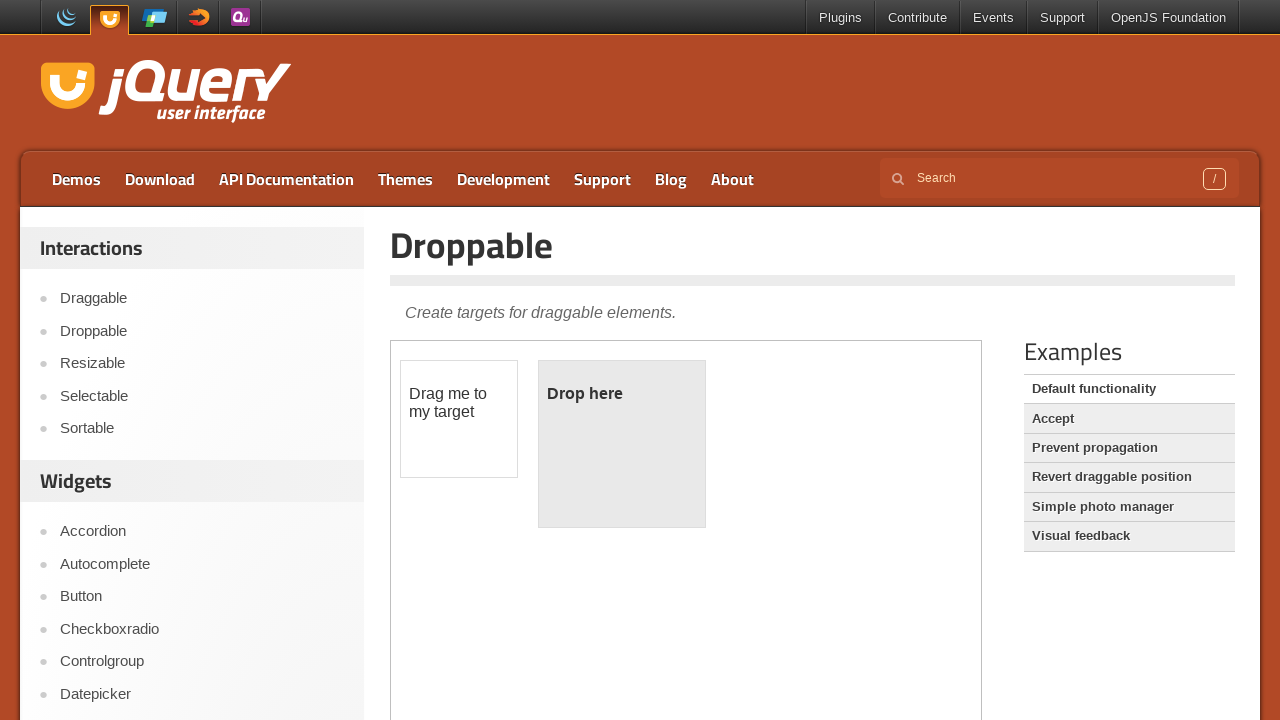

Located the draggable source element
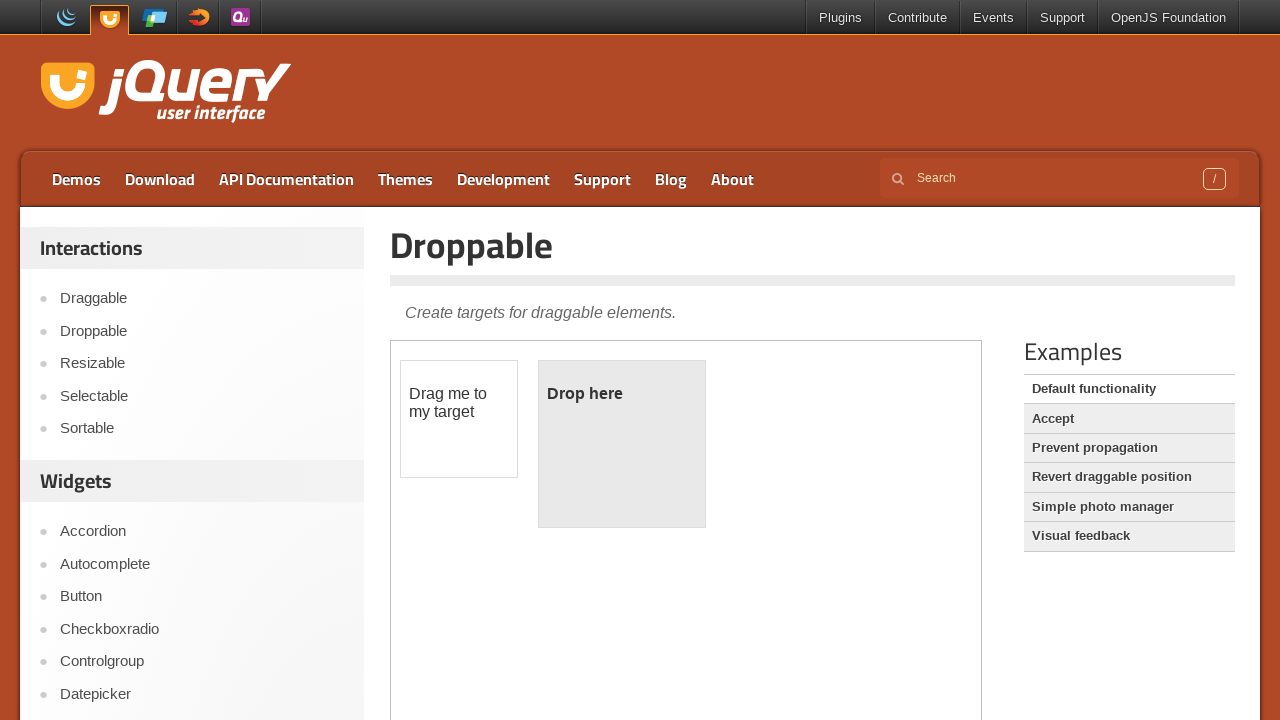

Located the droppable target element
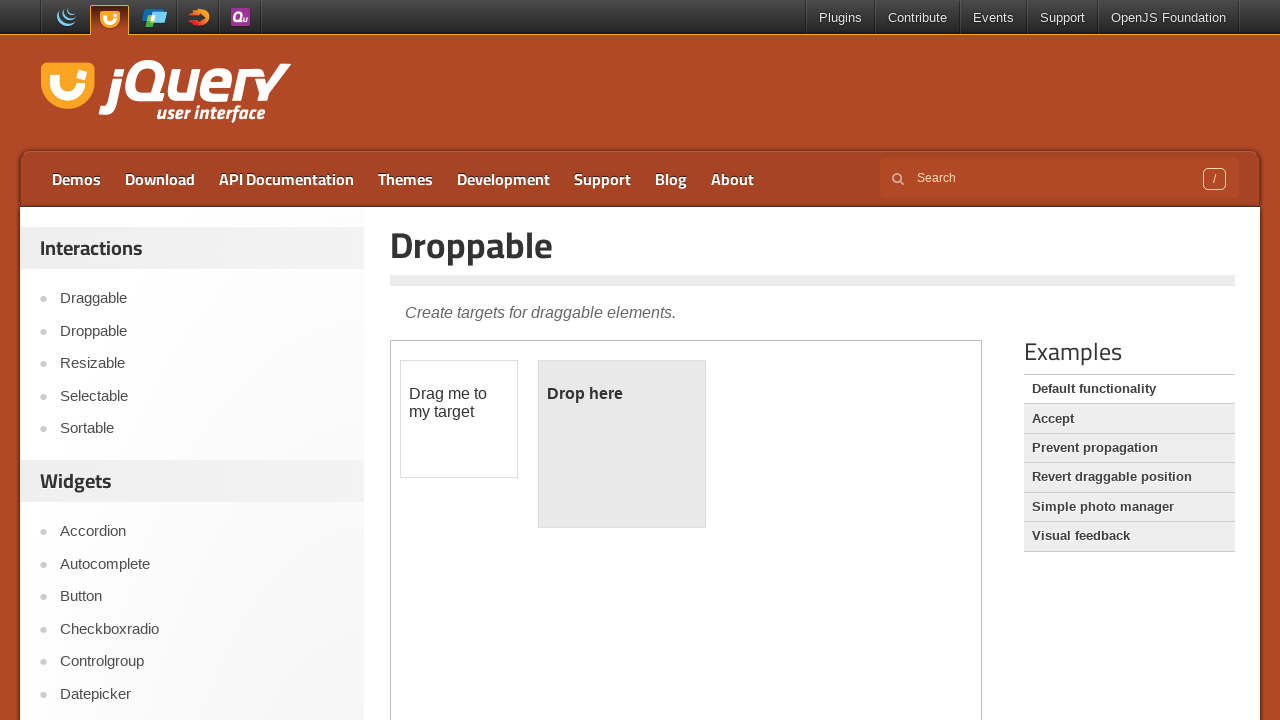

Dragged source element and dropped it onto target element at (622, 444)
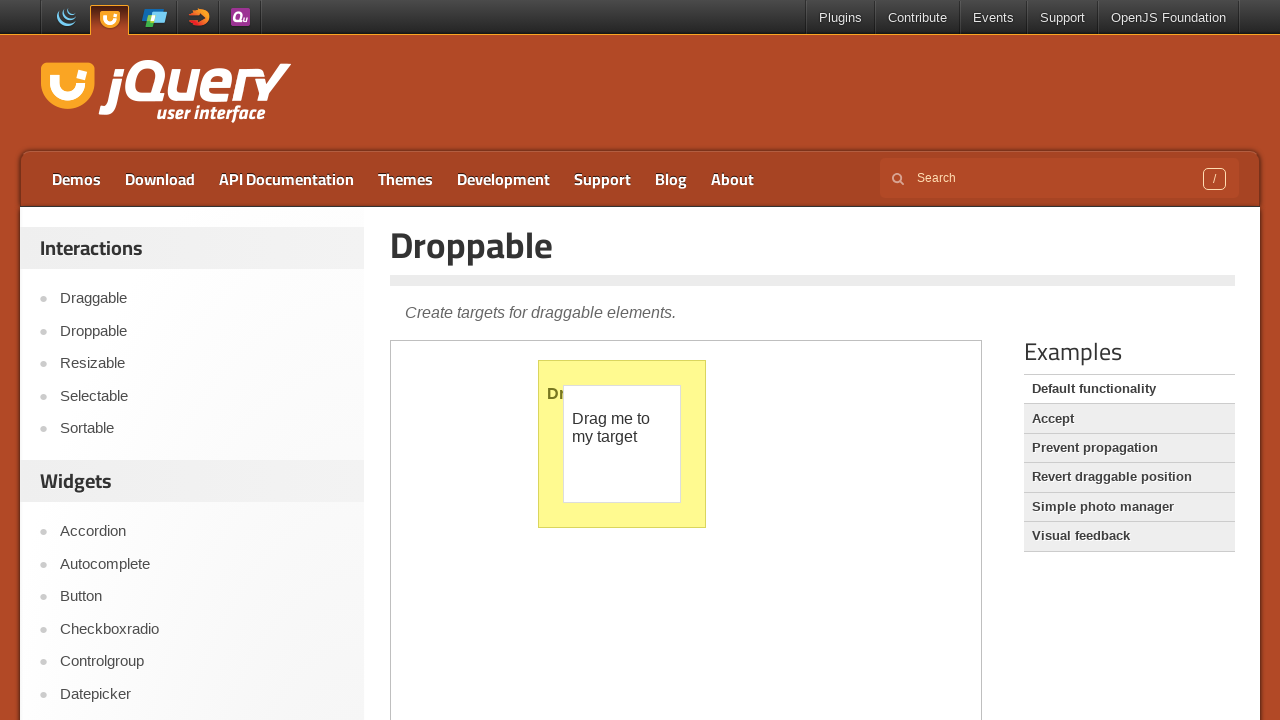

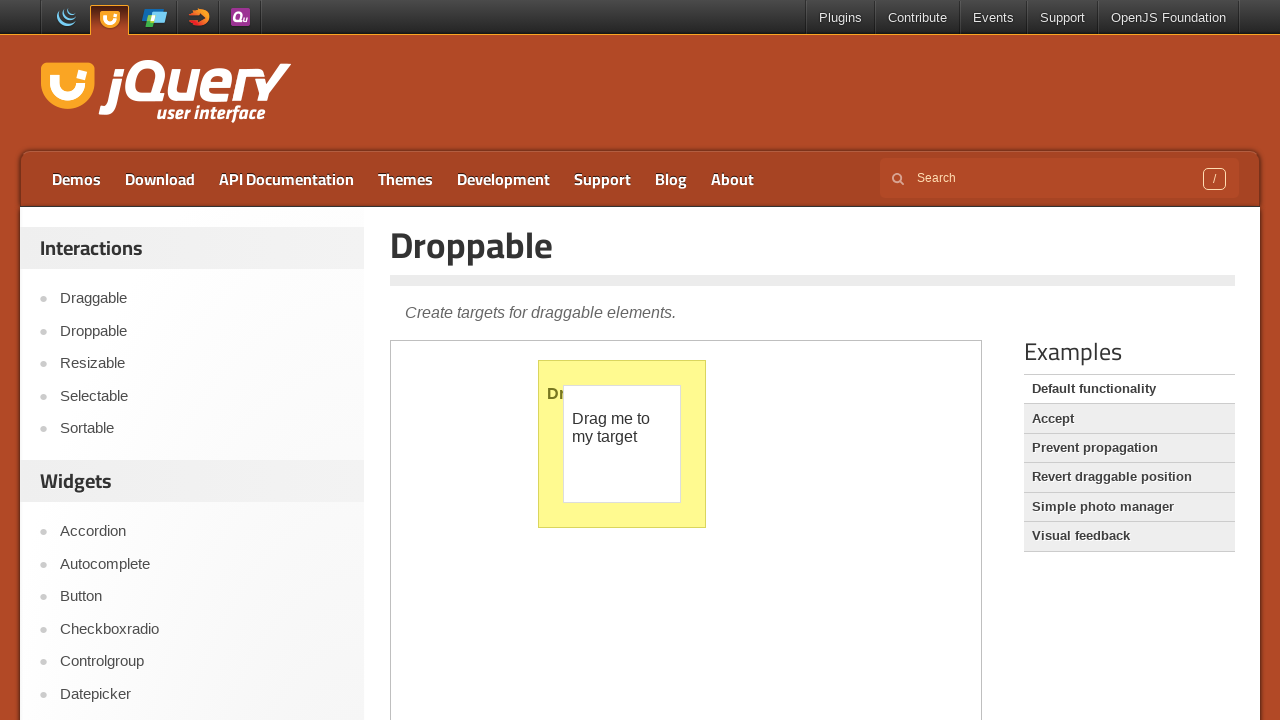